Tests editing a todo item by double-clicking to enter edit mode, changing the text, and pressing Enter

Starting URL: https://demo.playwright.dev/todomvc

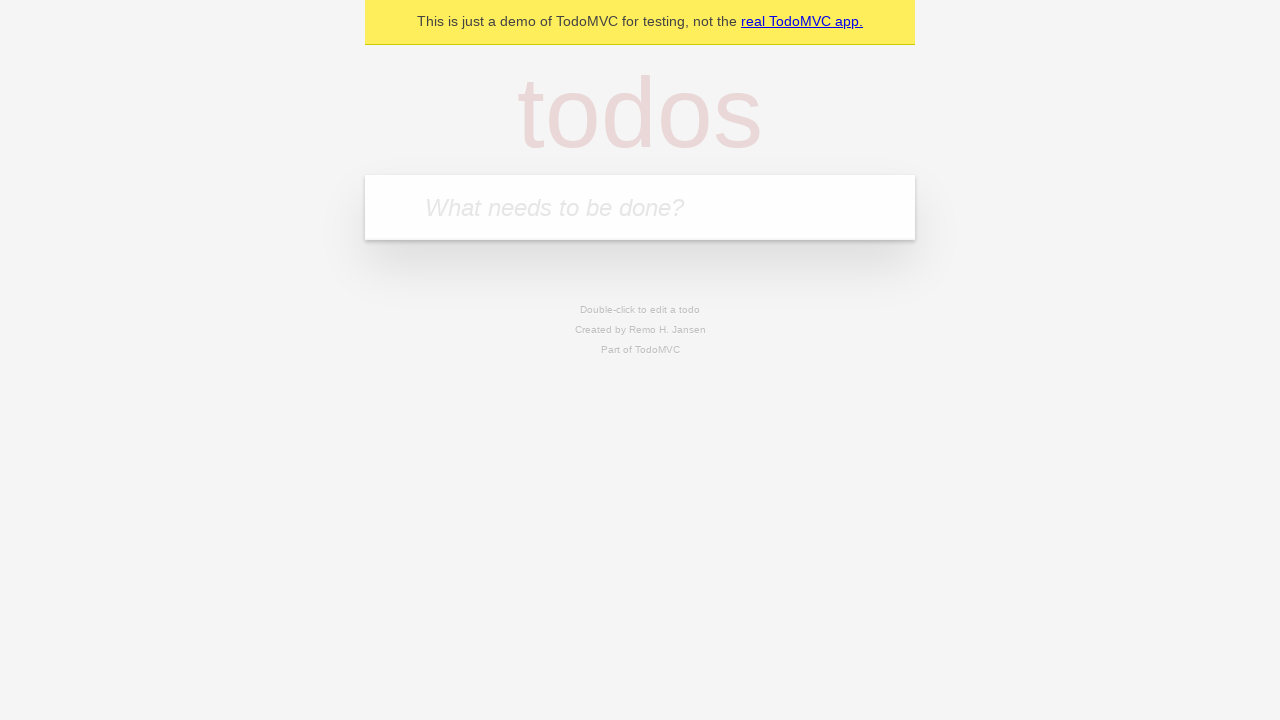

Filled todo input with 'buy some cheese' on internal:attr=[placeholder="What needs to be done?"i]
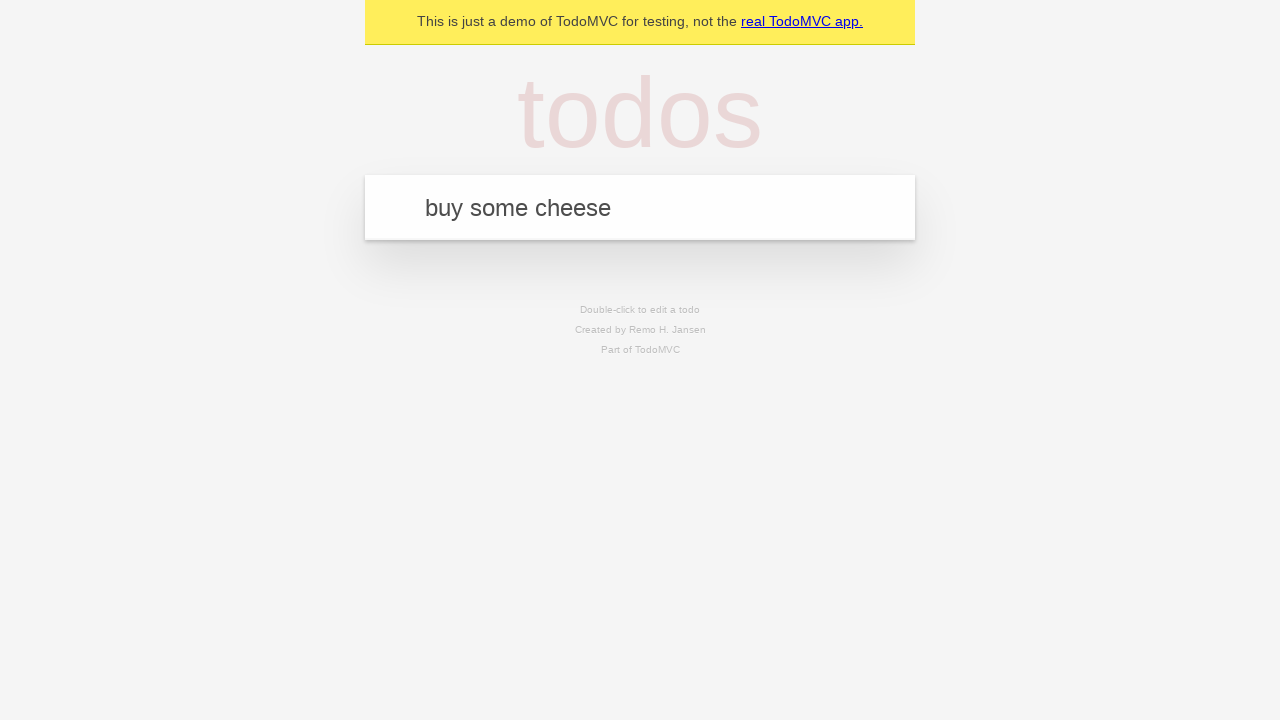

Pressed Enter to create todo 'buy some cheese' on internal:attr=[placeholder="What needs to be done?"i]
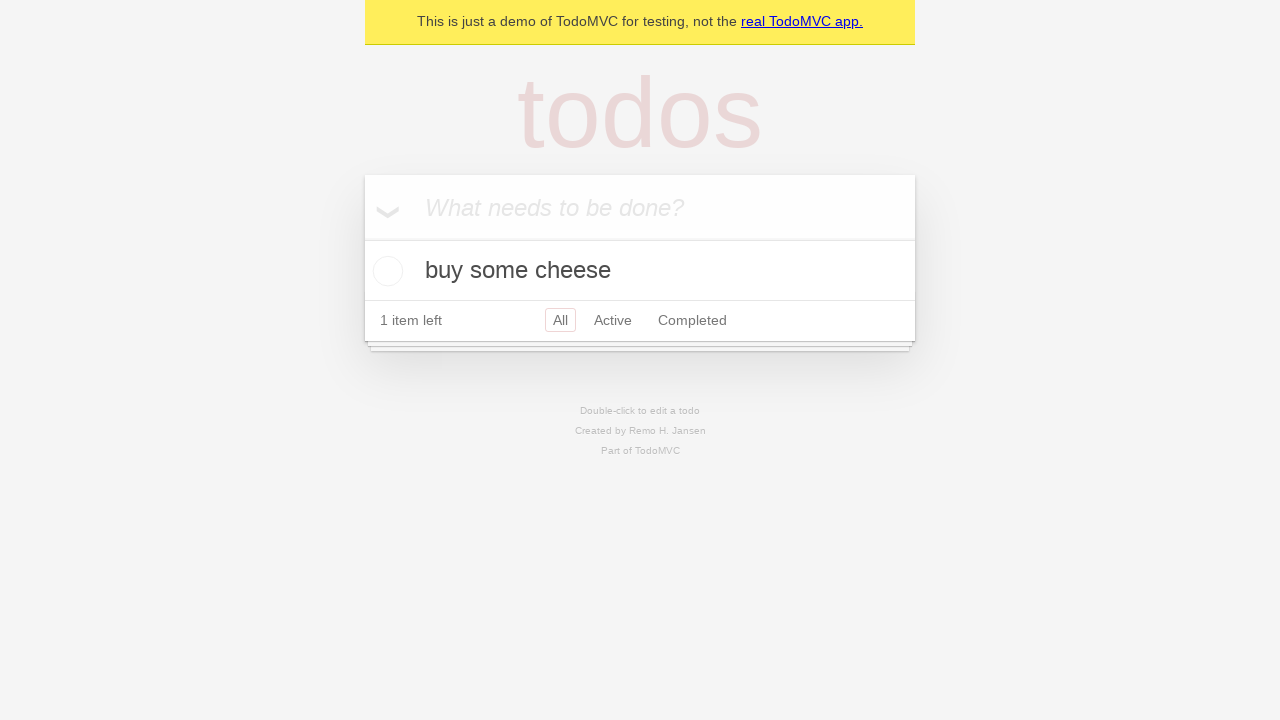

Filled todo input with 'feed the cat' on internal:attr=[placeholder="What needs to be done?"i]
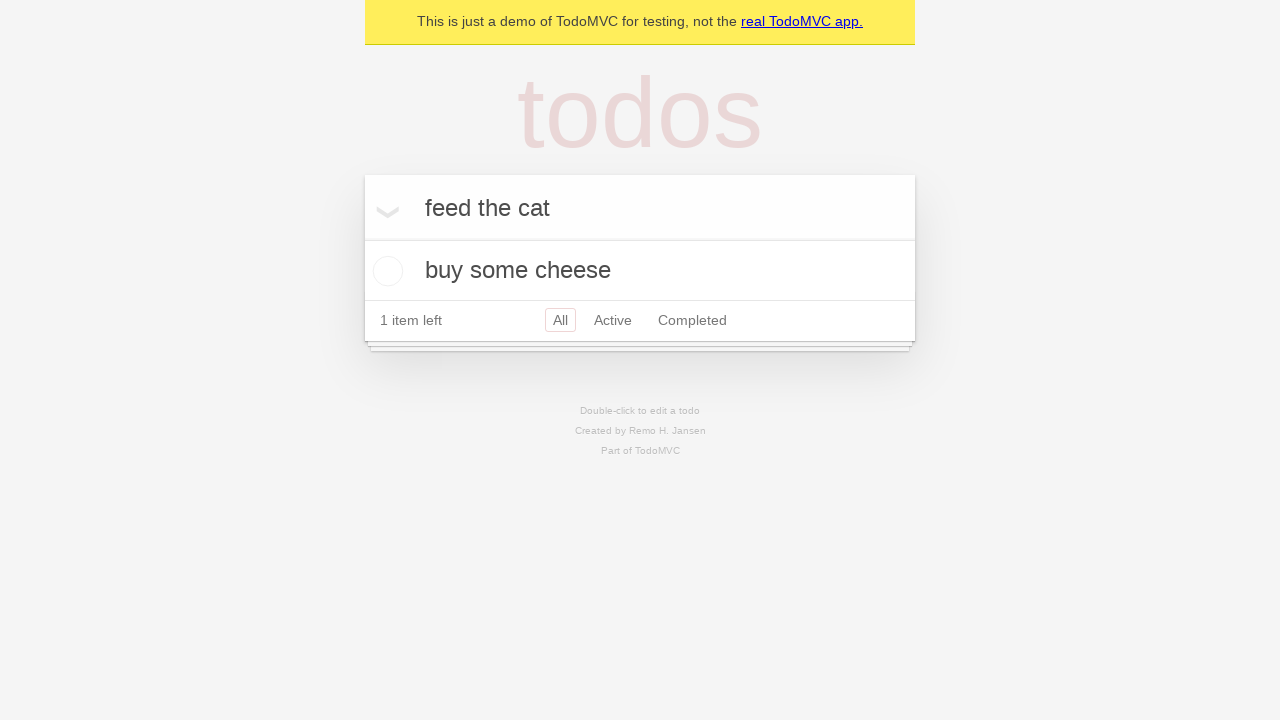

Pressed Enter to create todo 'feed the cat' on internal:attr=[placeholder="What needs to be done?"i]
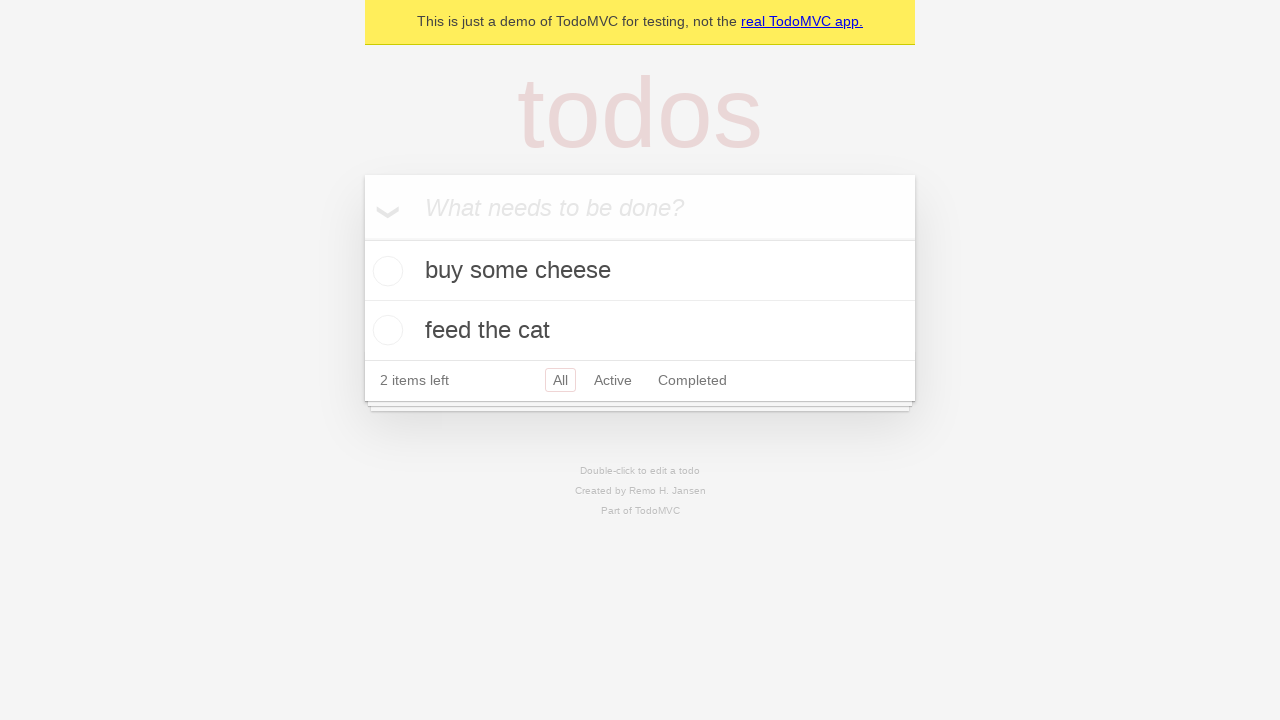

Filled todo input with 'book a doctors appointment' on internal:attr=[placeholder="What needs to be done?"i]
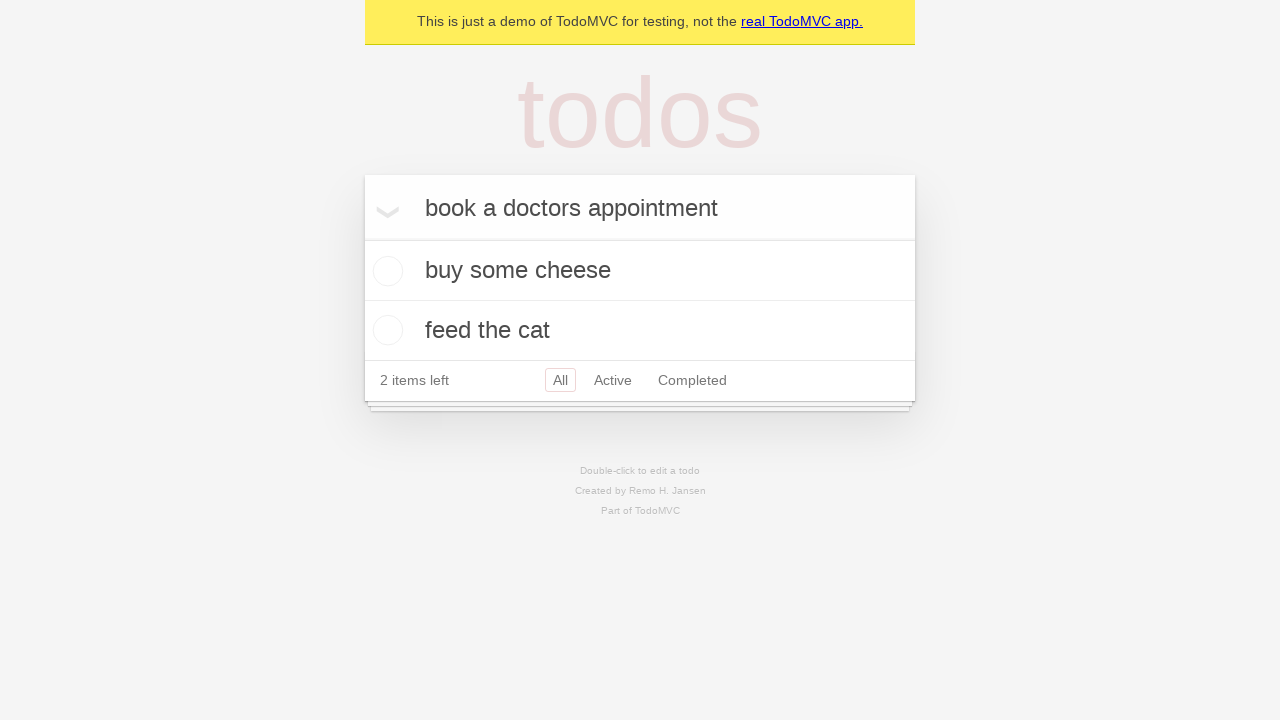

Pressed Enter to create todo 'book a doctors appointment' on internal:attr=[placeholder="What needs to be done?"i]
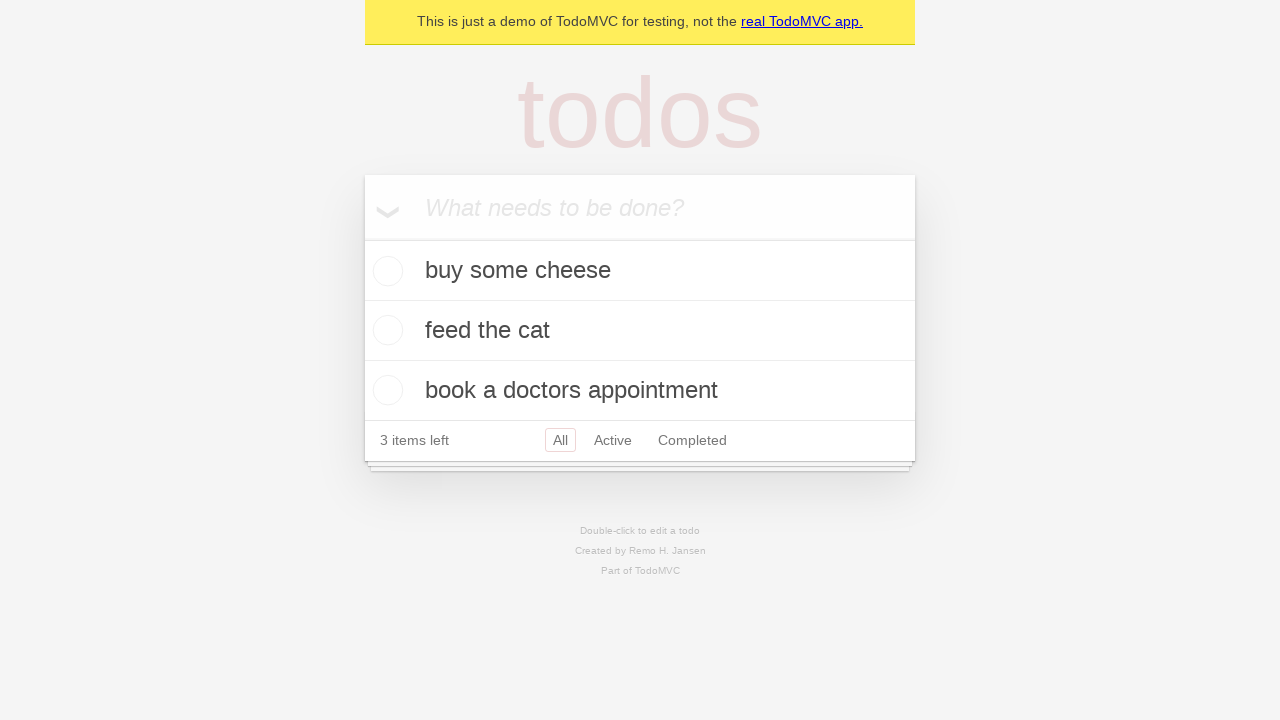

Waited for all 3 todos to be created in localStorage
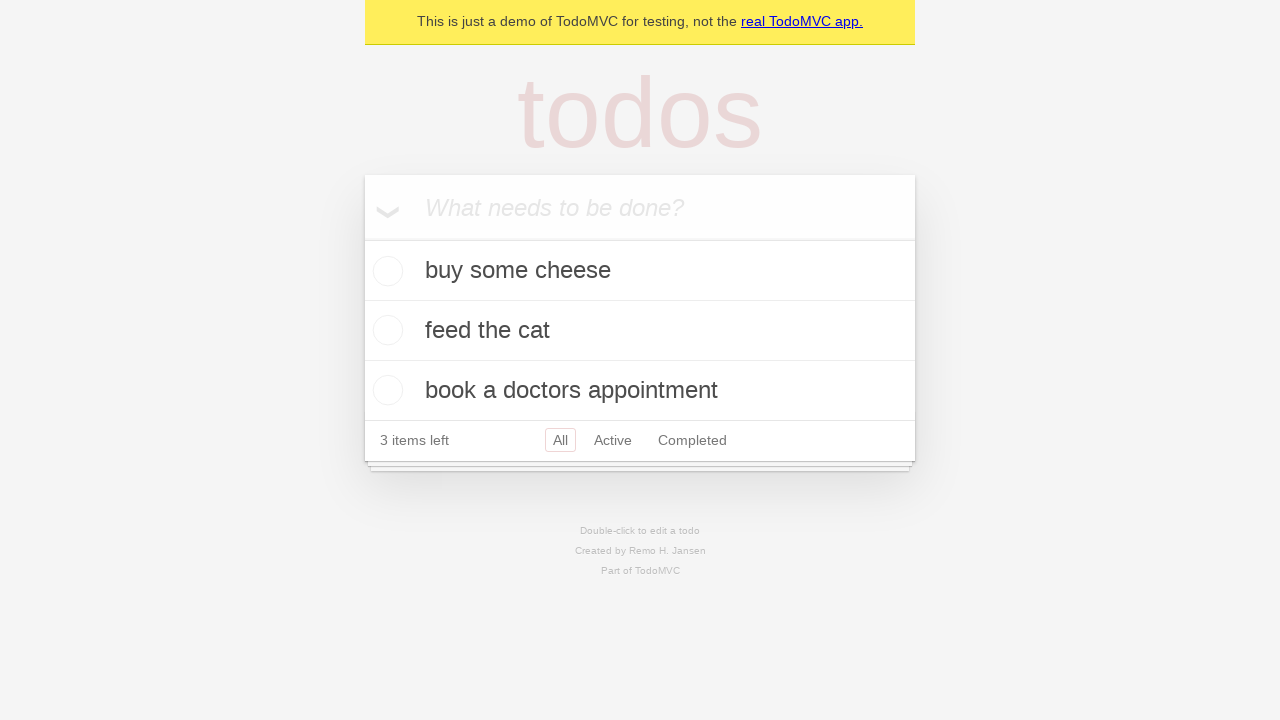

Double-clicked second todo item to enter edit mode at (640, 331) on internal:testid=[data-testid="todo-item"s] >> nth=1
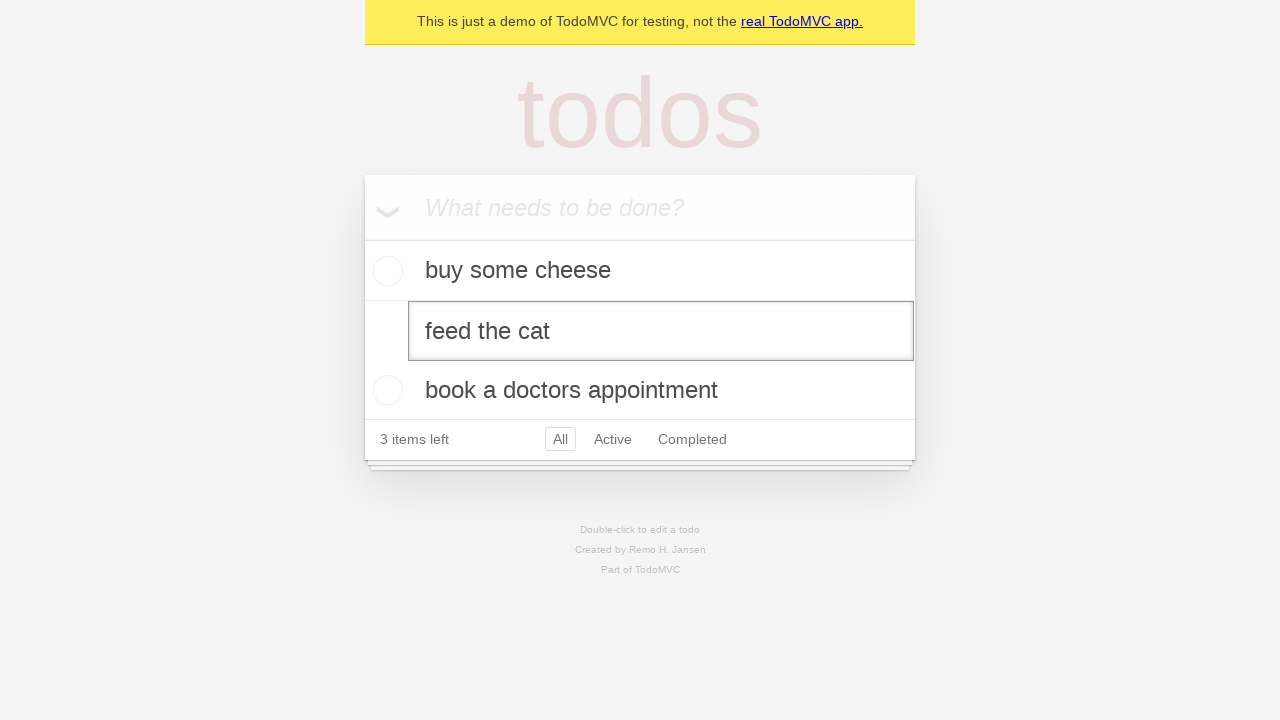

Changed todo text to 'buy some sausages' on internal:testid=[data-testid="todo-item"s] >> nth=1 >> internal:role=textbox[nam
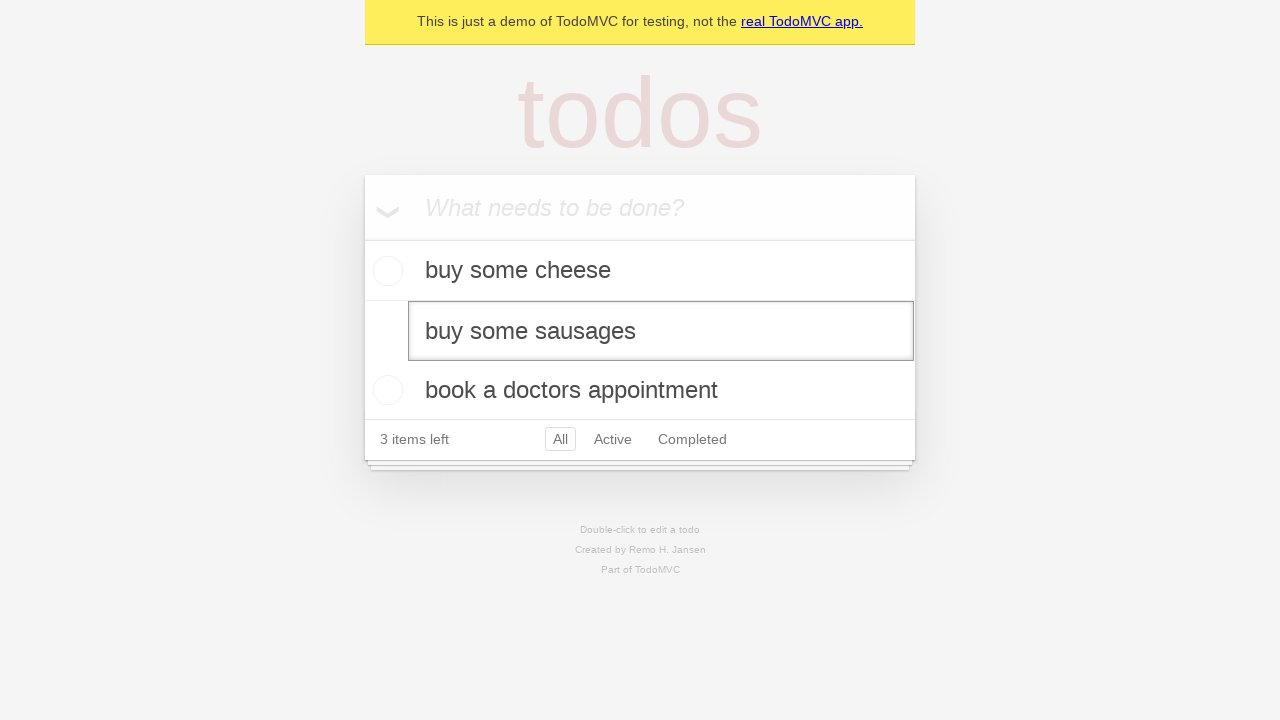

Pressed Enter to confirm todo edit on internal:testid=[data-testid="todo-item"s] >> nth=1 >> internal:role=textbox[nam
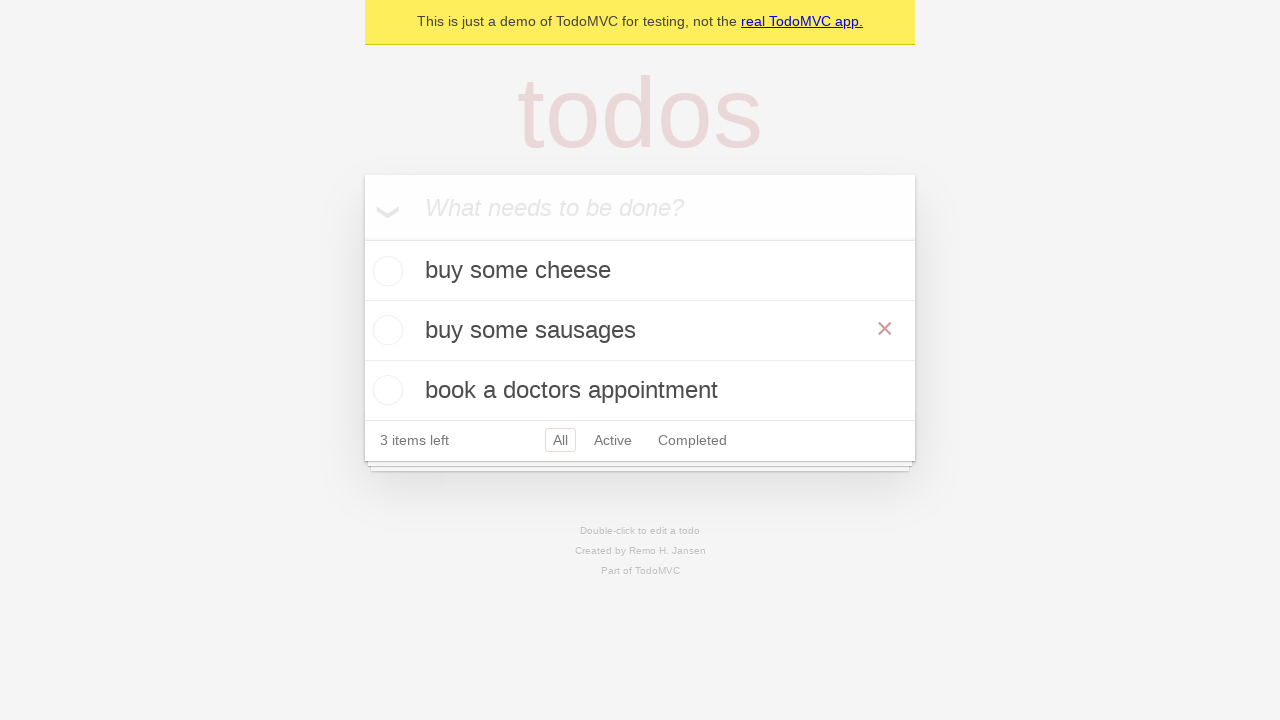

Verified edited todo was saved to localStorage
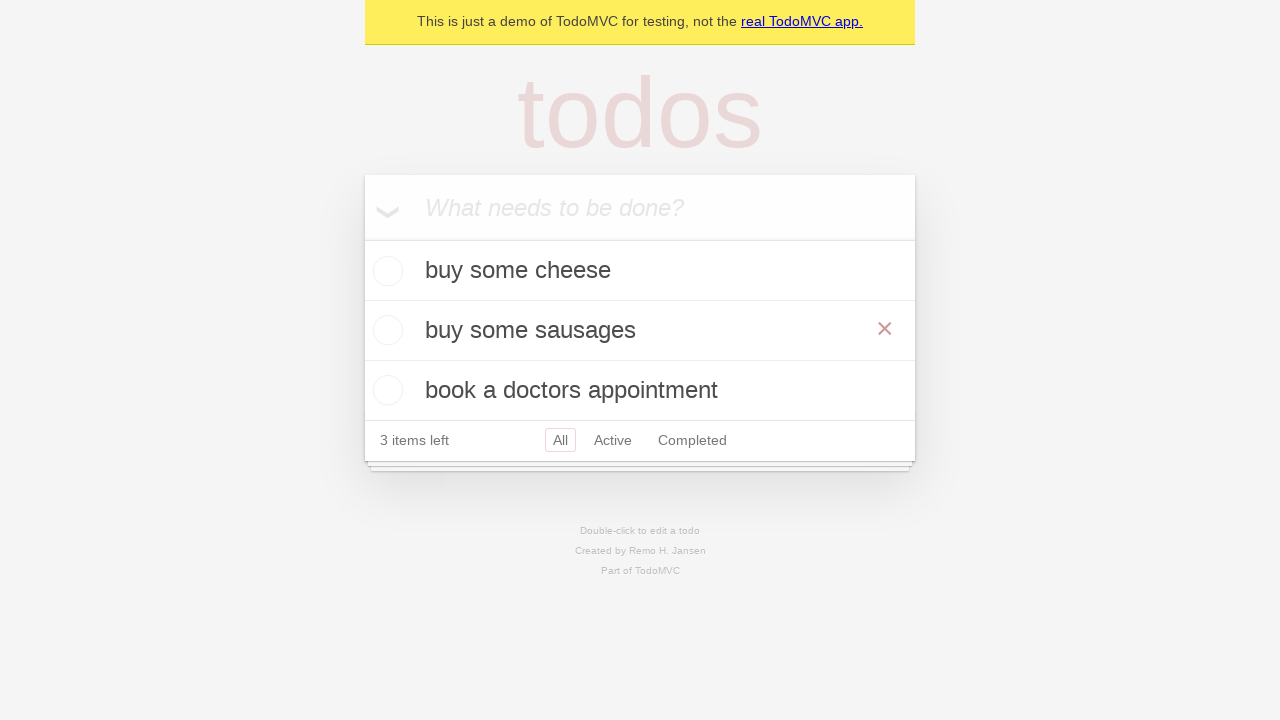

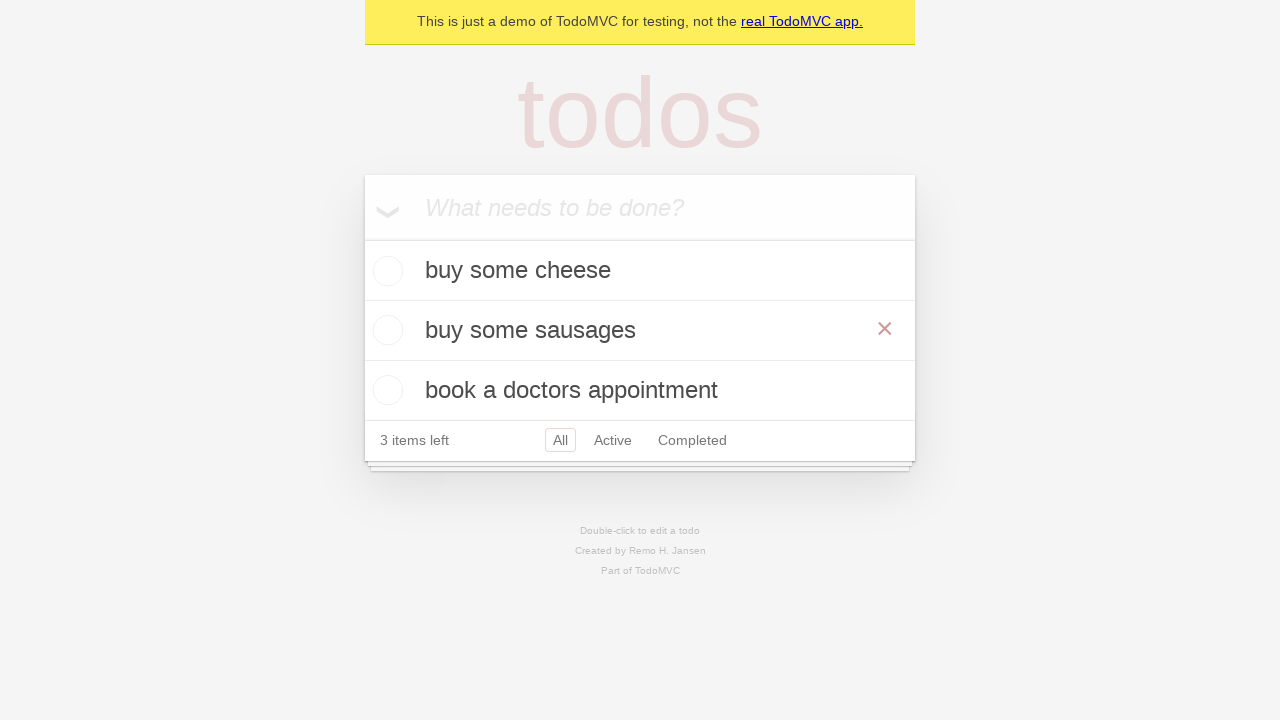